Tests handling of delayed elements by navigating to the Load Delay page, waiting for a button to appear after a delay, verifying its visibility, and clicking it.

Starting URL: http://uitestingplayground.com/

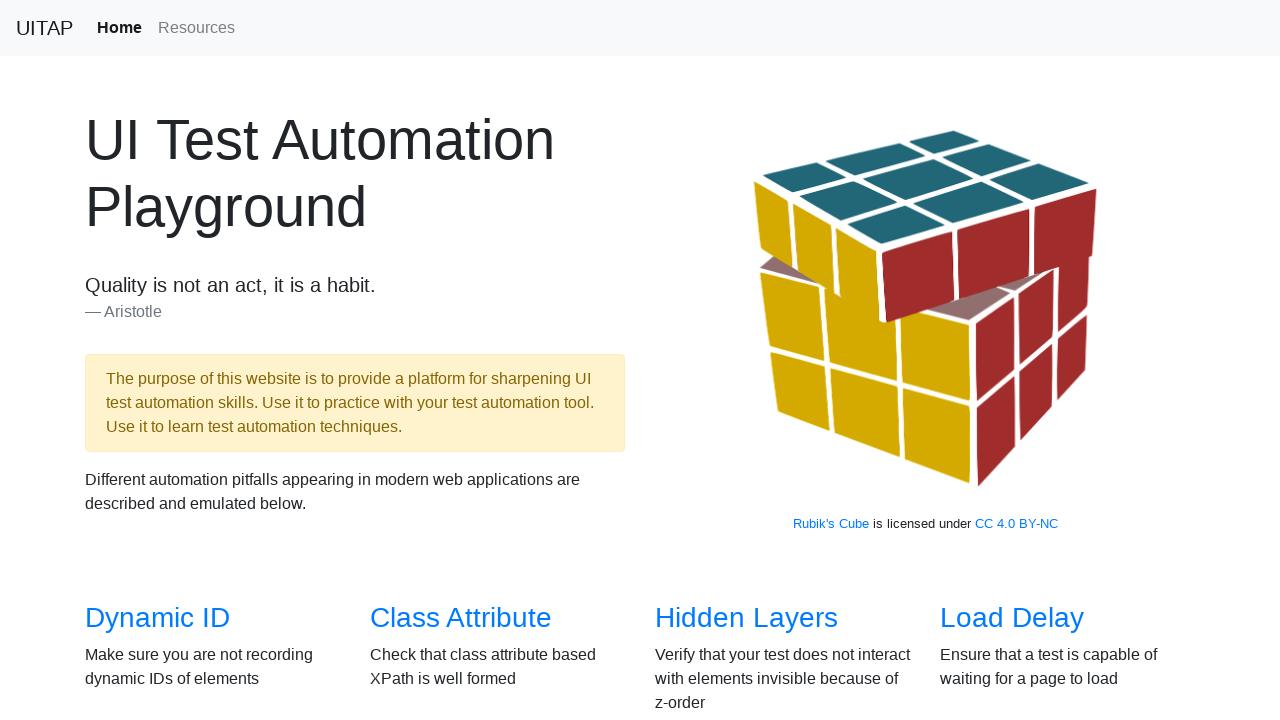

Located 'Load Delay' link
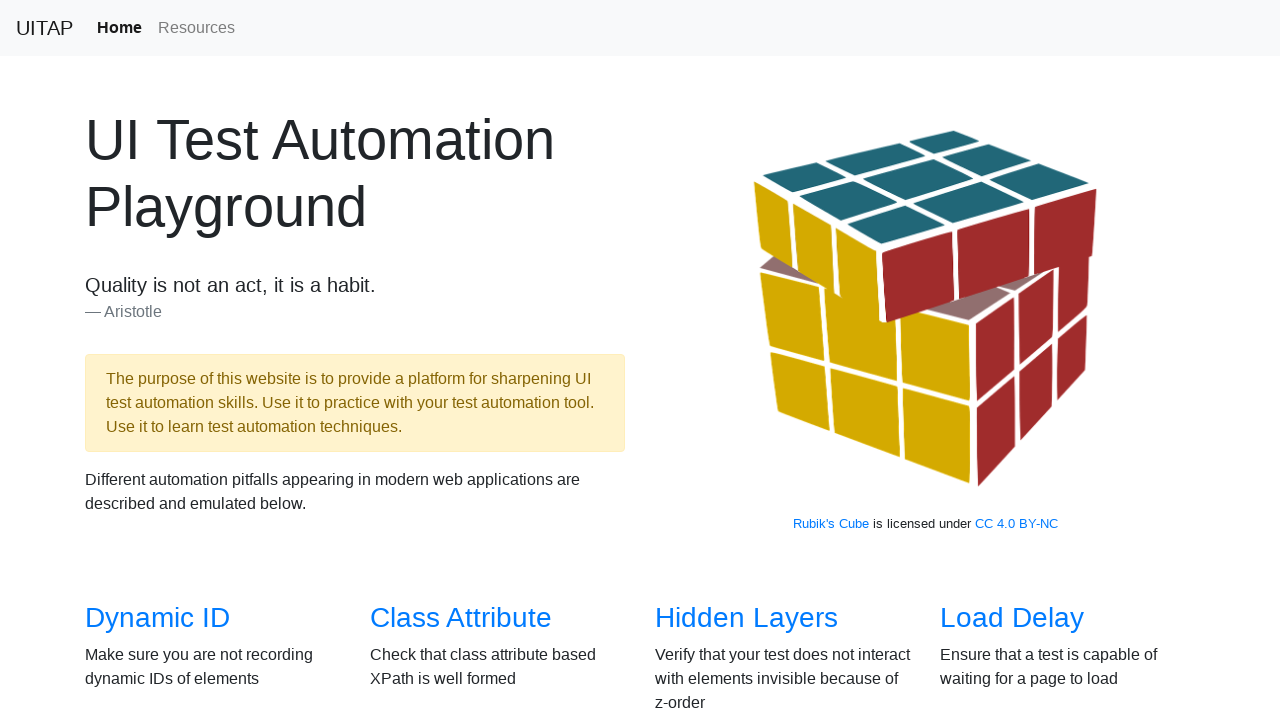

Scrolled 'Load Delay' link into view
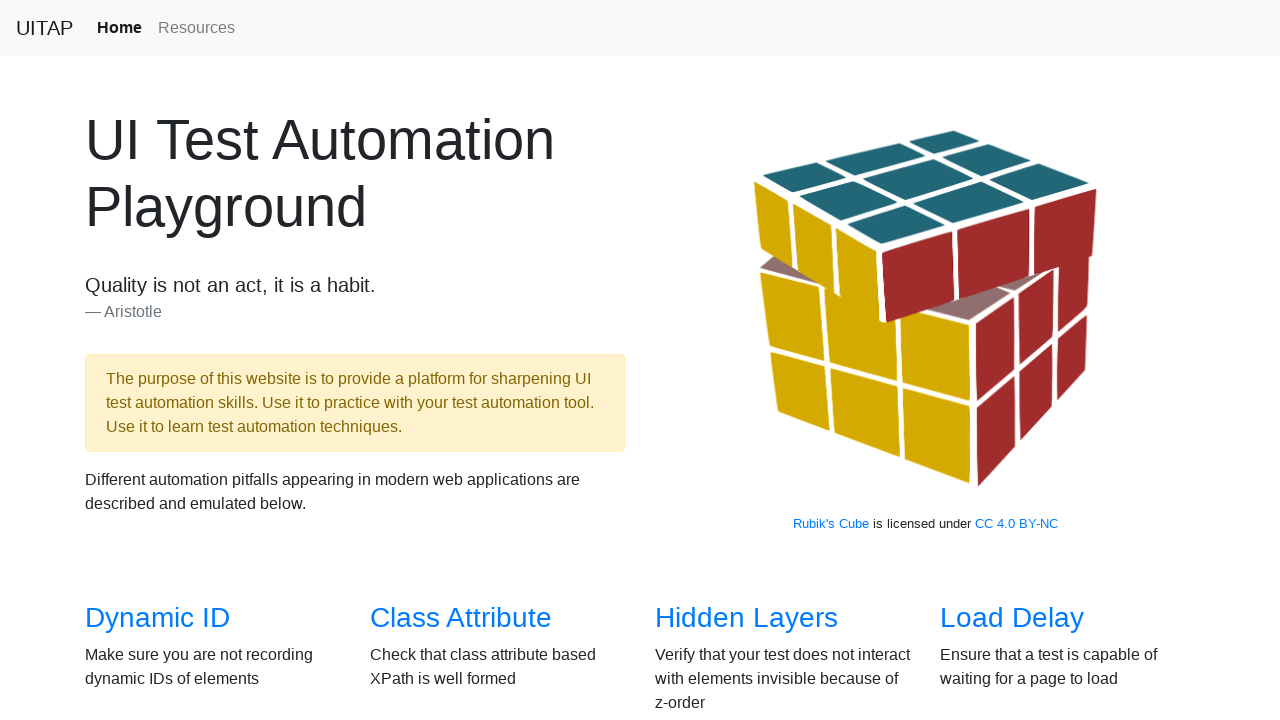

Clicked 'Load Delay' link to navigate to page at (1012, 618) on internal:role=link[name="Load Delay"i]
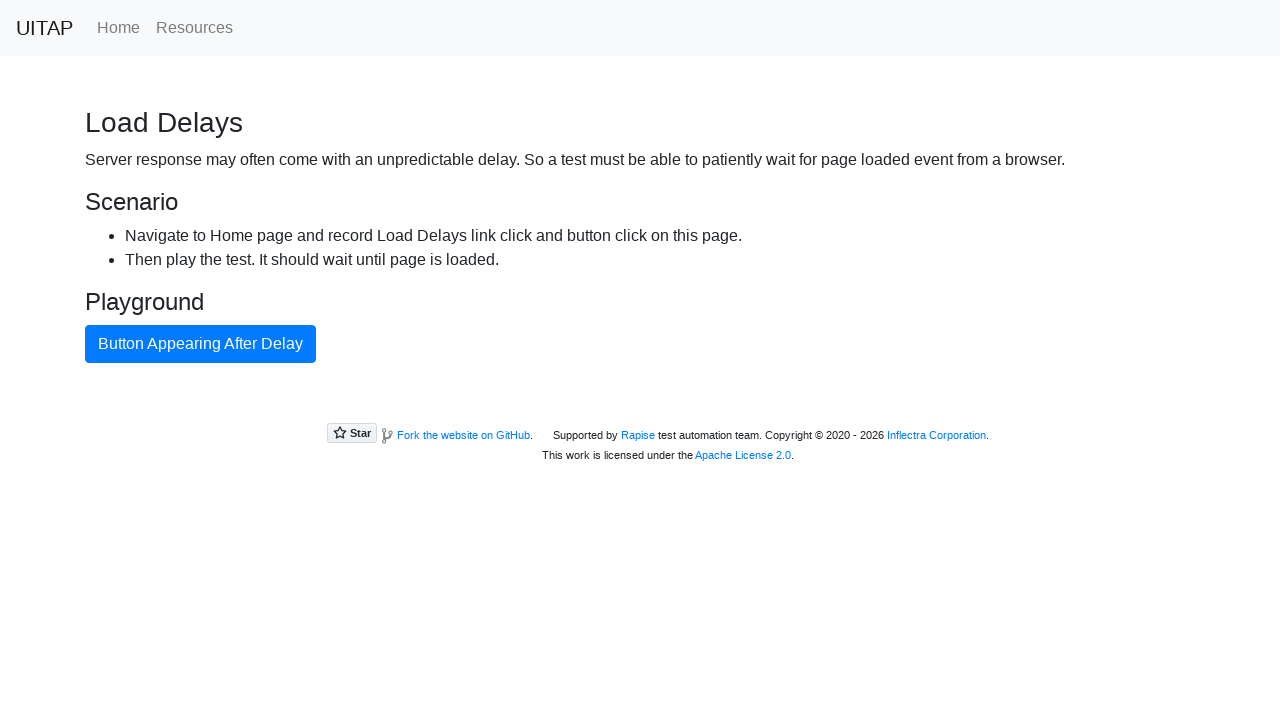

Located delayed button element
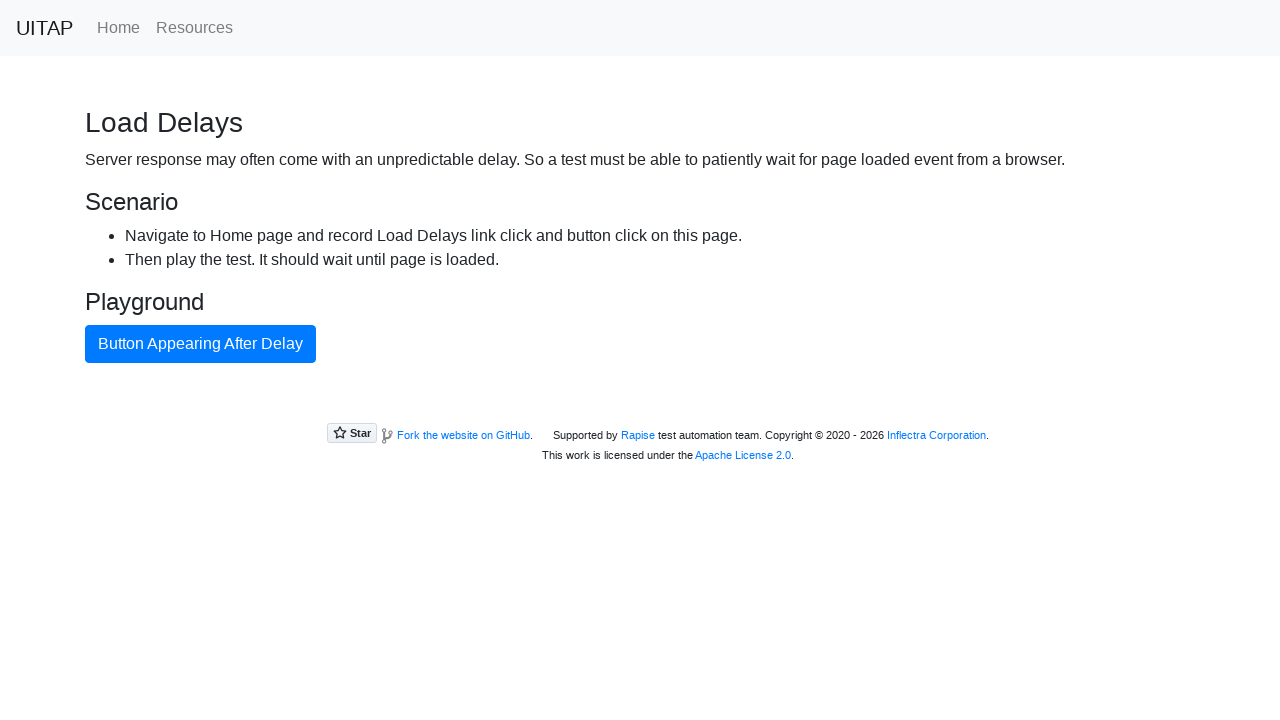

Waited for delayed button to appear
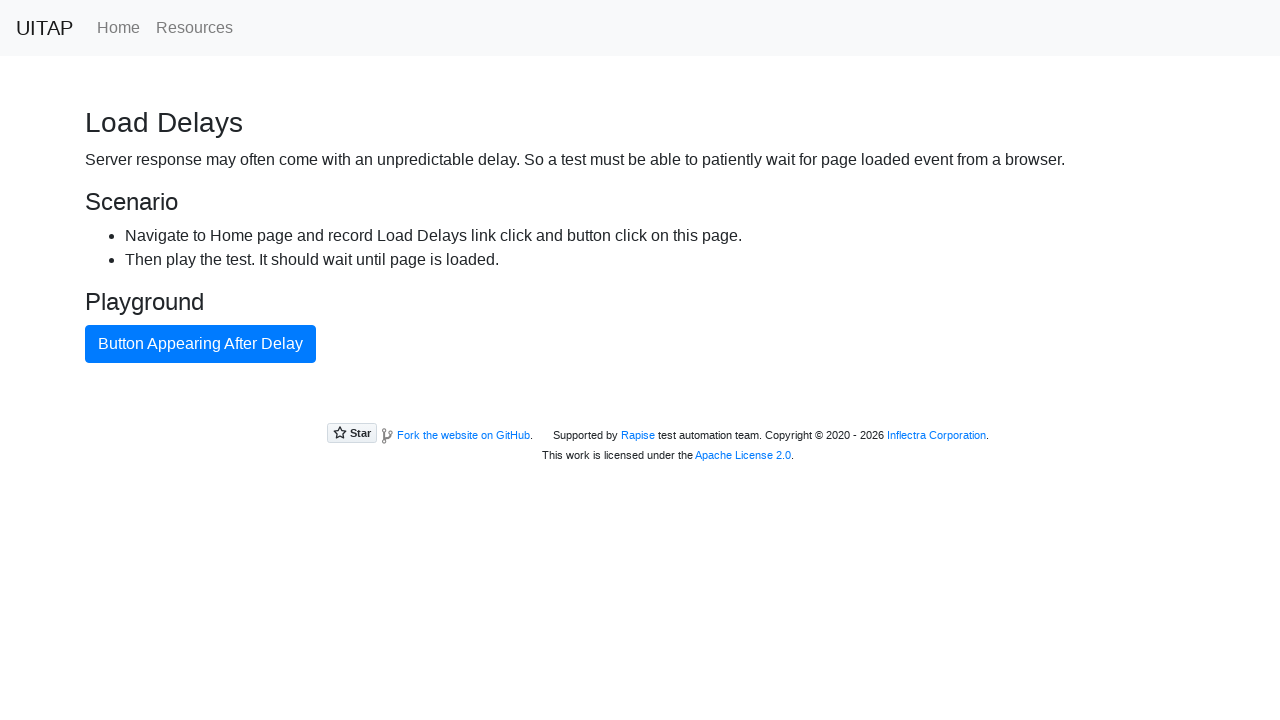

Verified delayed button is visible
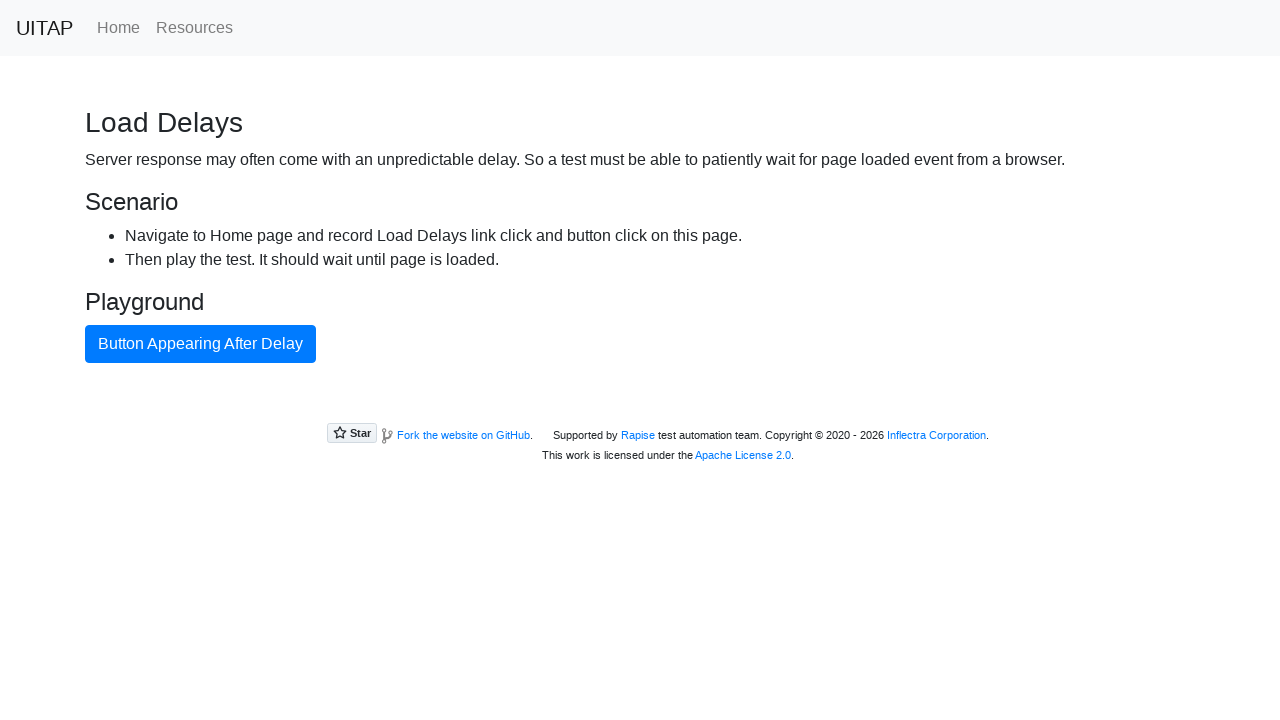

Clicked the delayed button at (200, 344) on internal:role=button[name="Button Appearing After Delay"i]
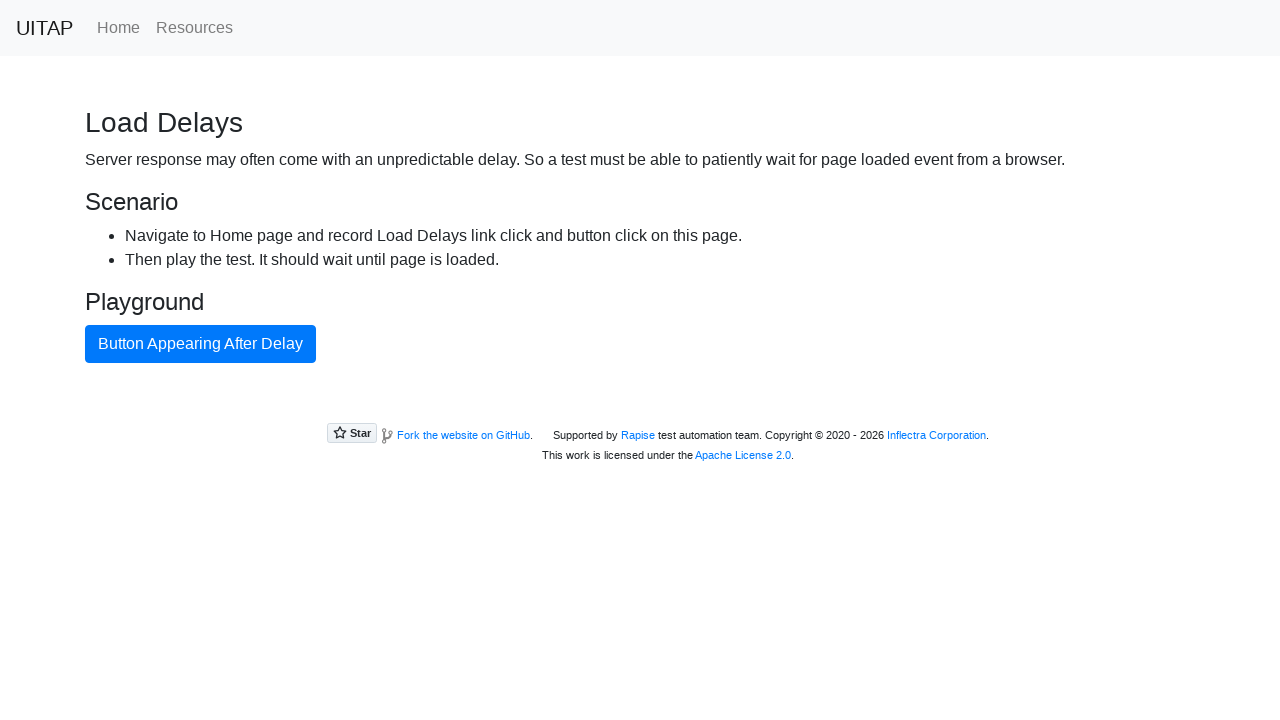

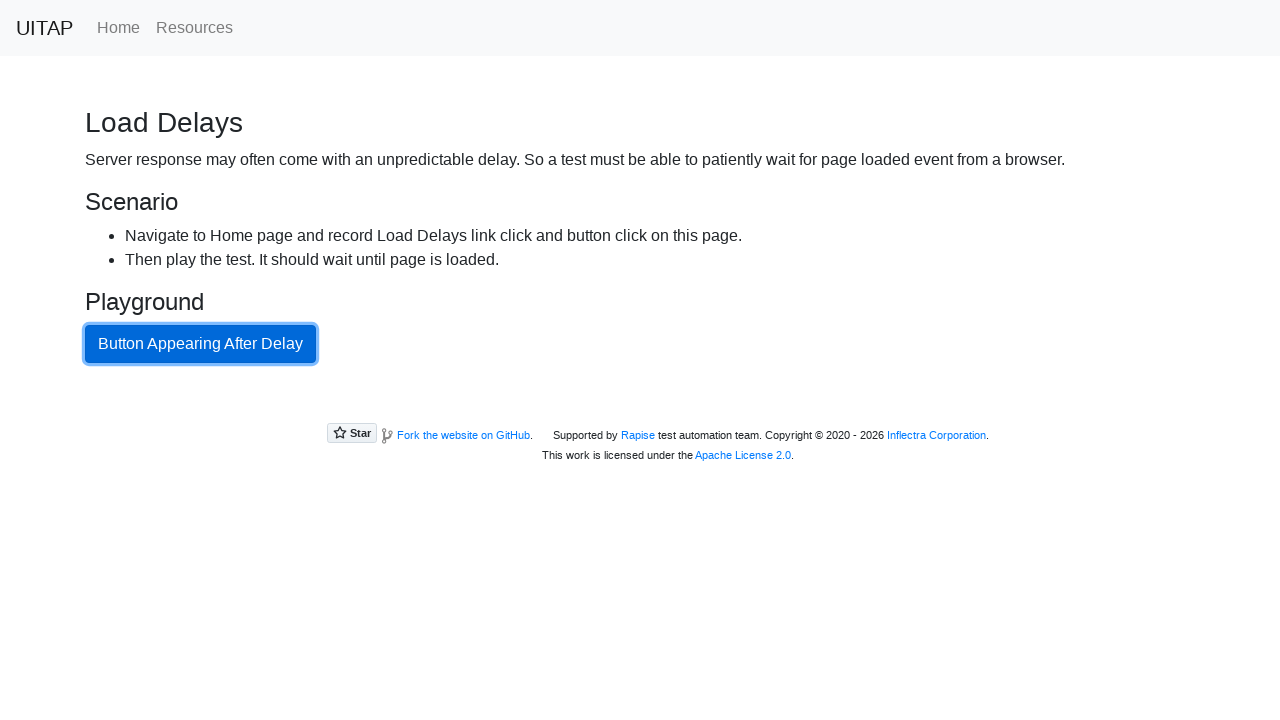